Tests that adding a single character as a todo item is handled appropriately by the application

Starting URL: https://todomvc.com/examples/react/dist/

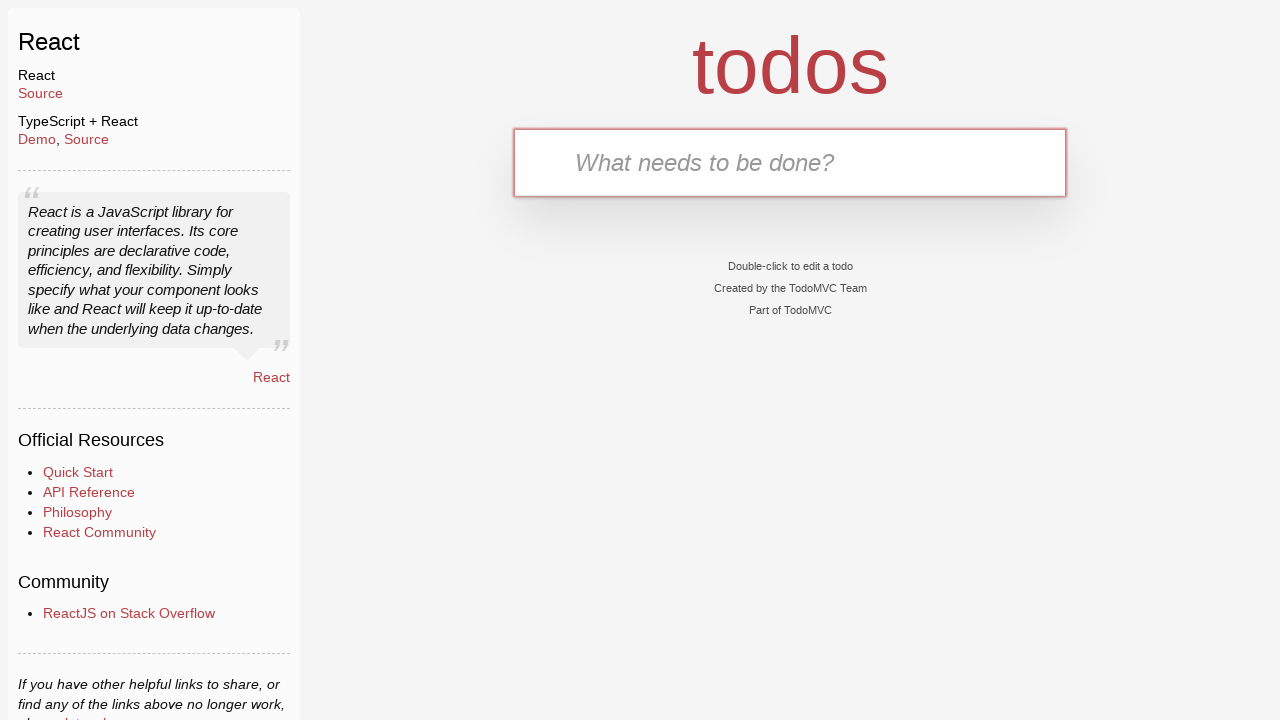

Reloaded the page to start fresh
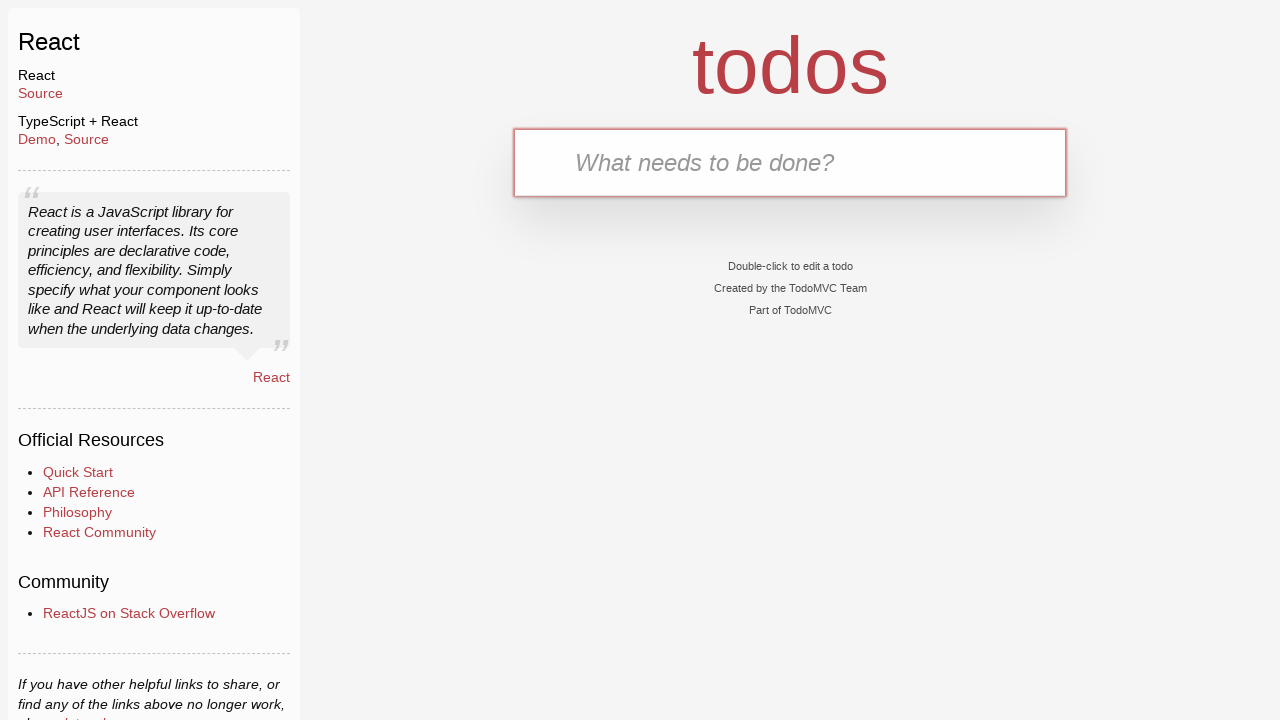

Filled todo input with single character 'a' on #todo-input
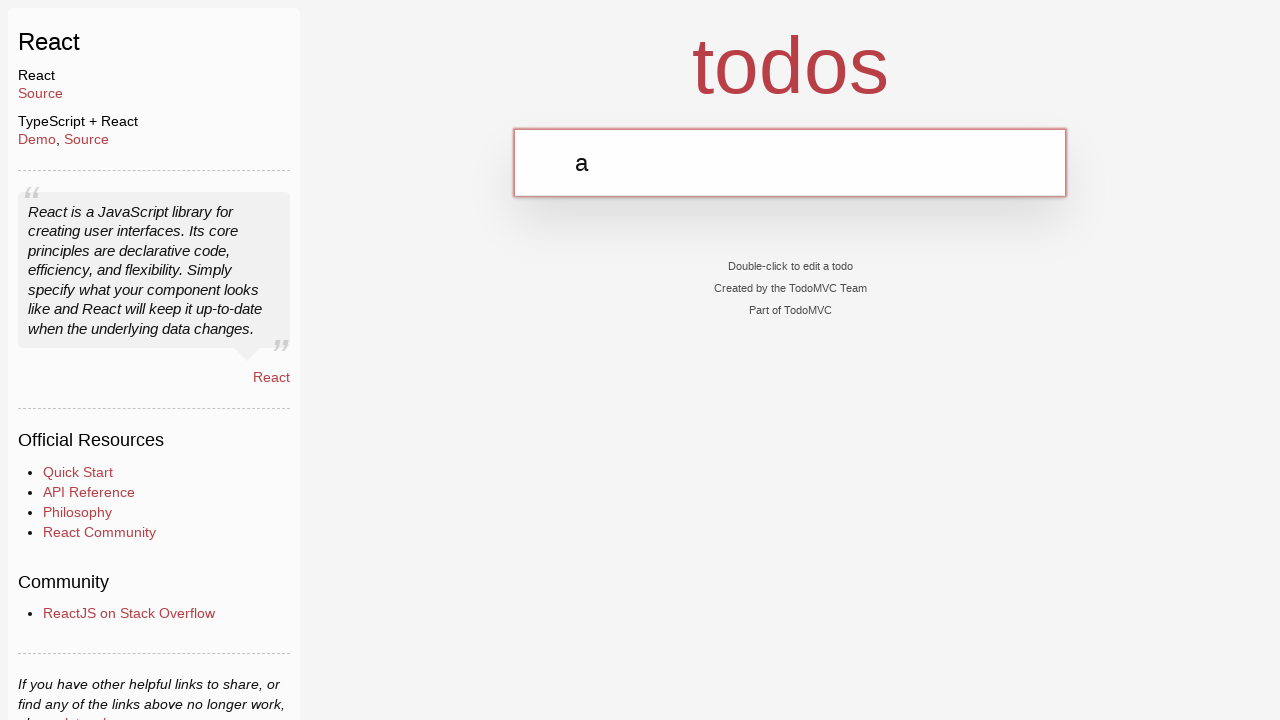

Pressed Enter to submit the single character todo on #todo-input
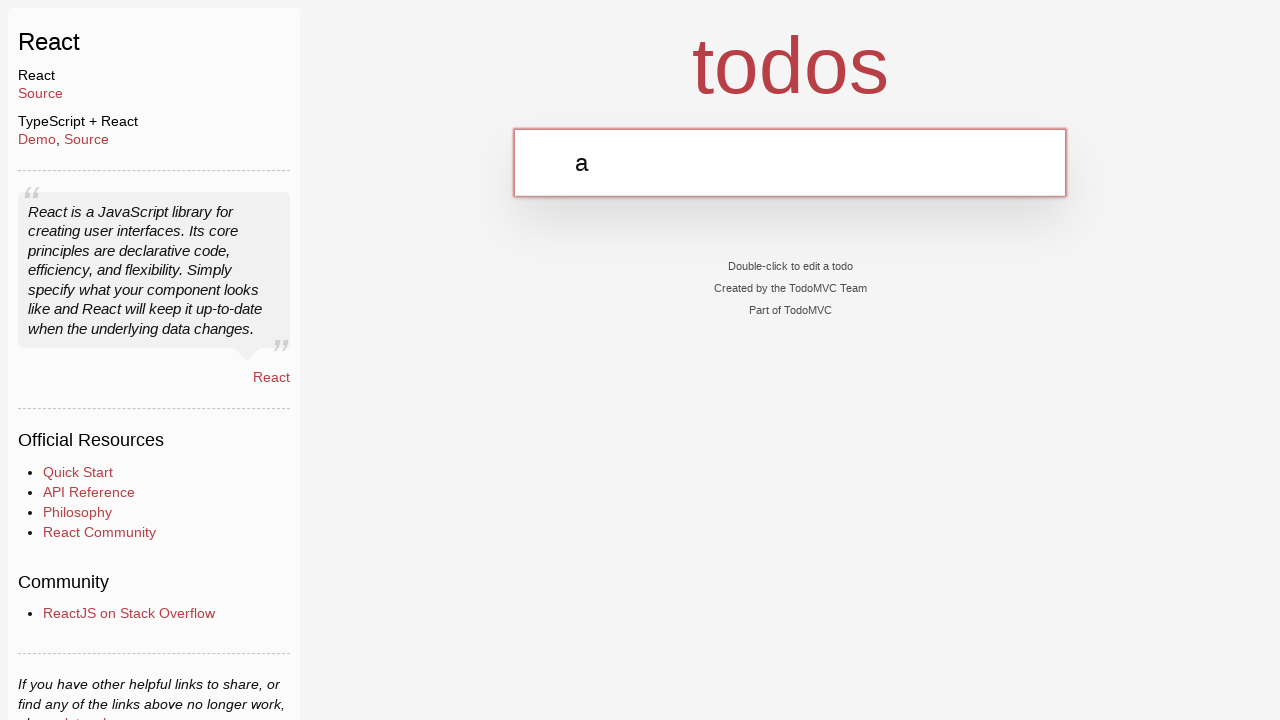

Located the todo list element
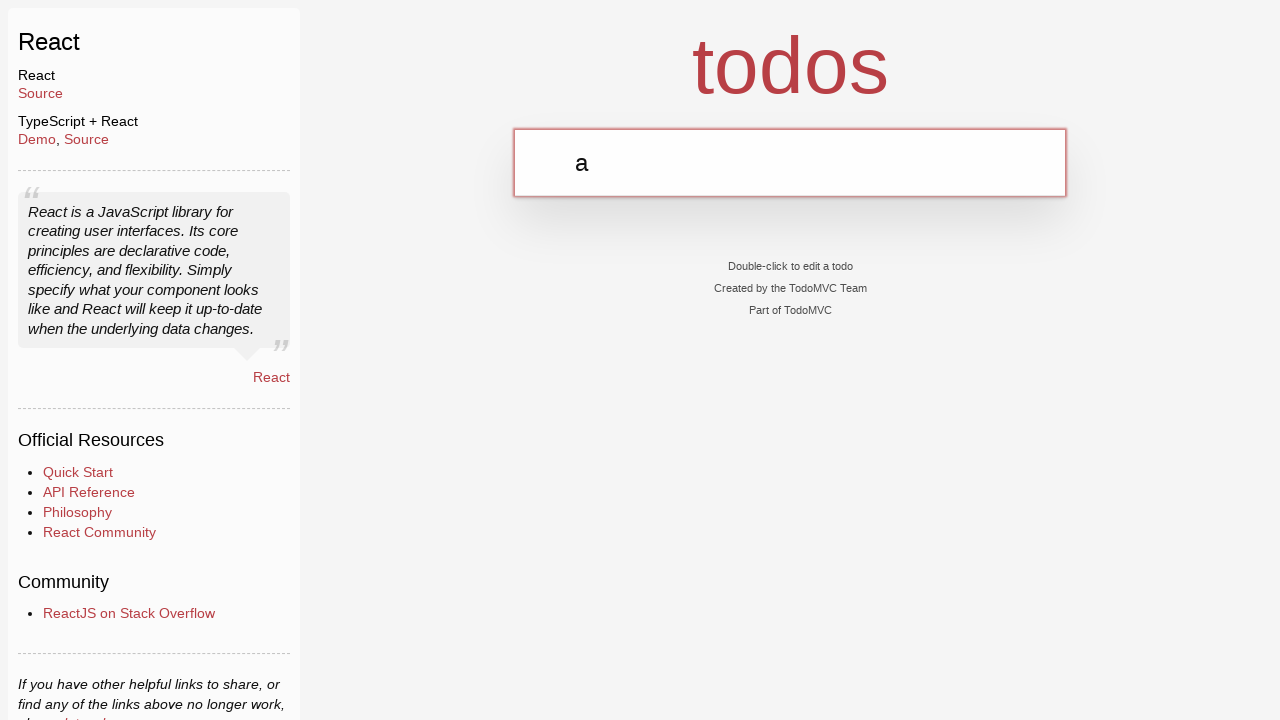

Verified that todo list is not visible for single character input
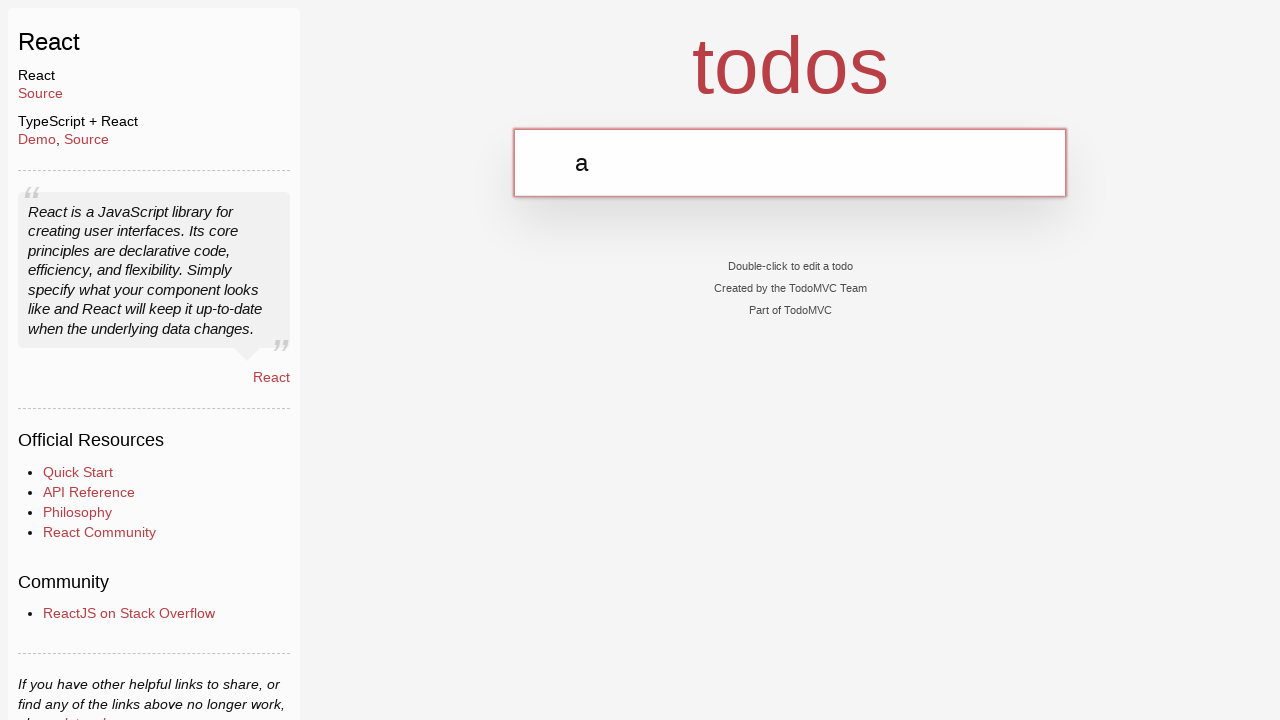

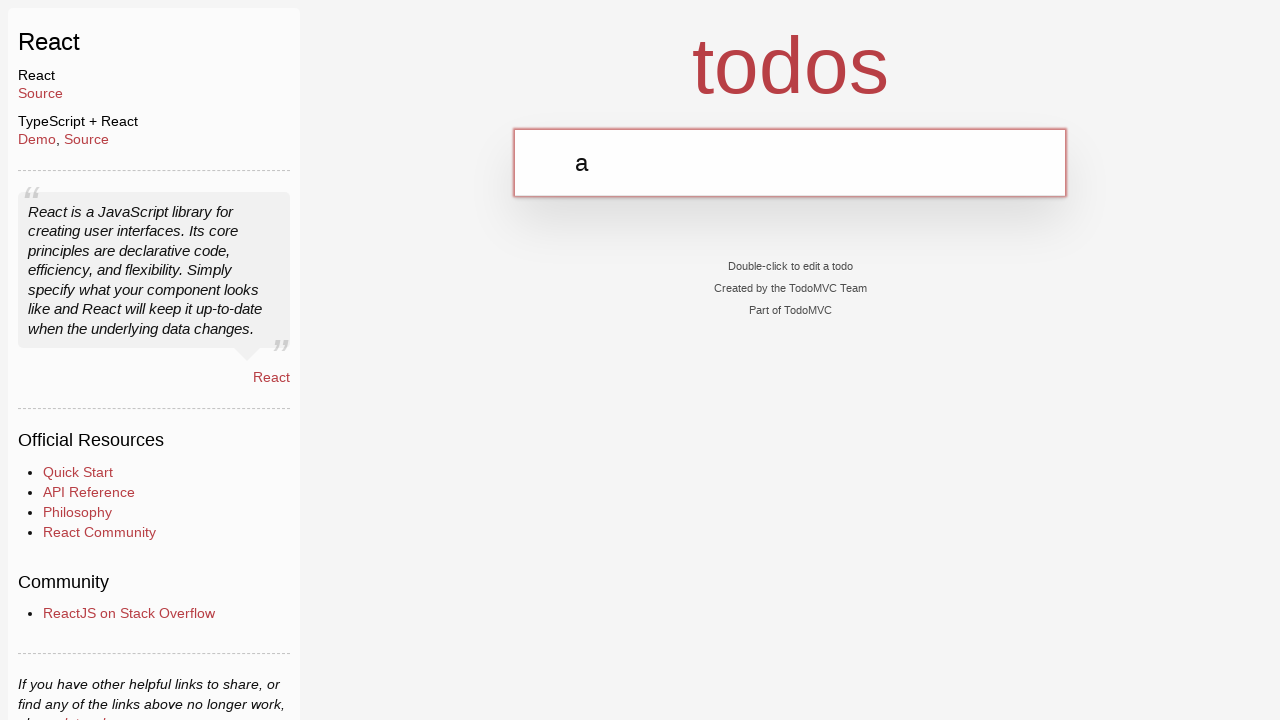